Tests checkbox functionality by selecting specific checkboxes (Cancer, Fainting Spells) and radio buttons, then verifying selection and deselection

Starting URL: https://automationfc.github.io/multiple-fields/

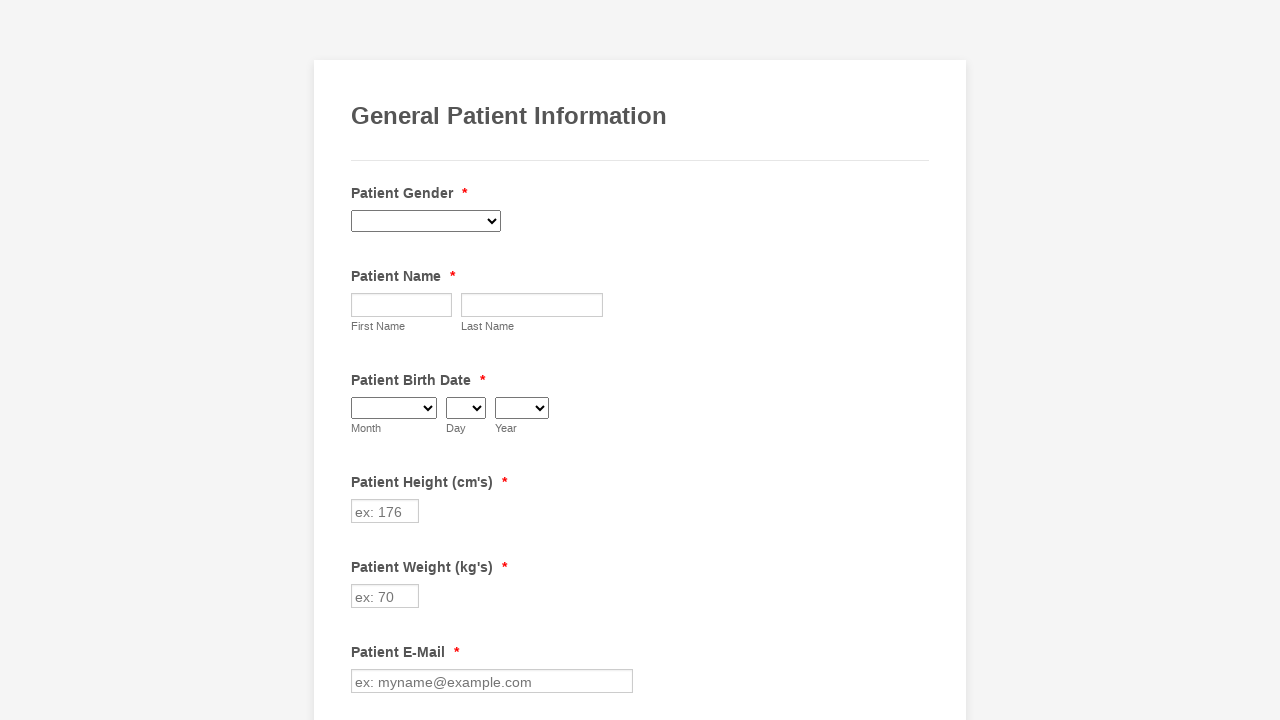

Clicked Cancer checkbox to select it at (362, 360) on xpath=//input[@value='Cancer']
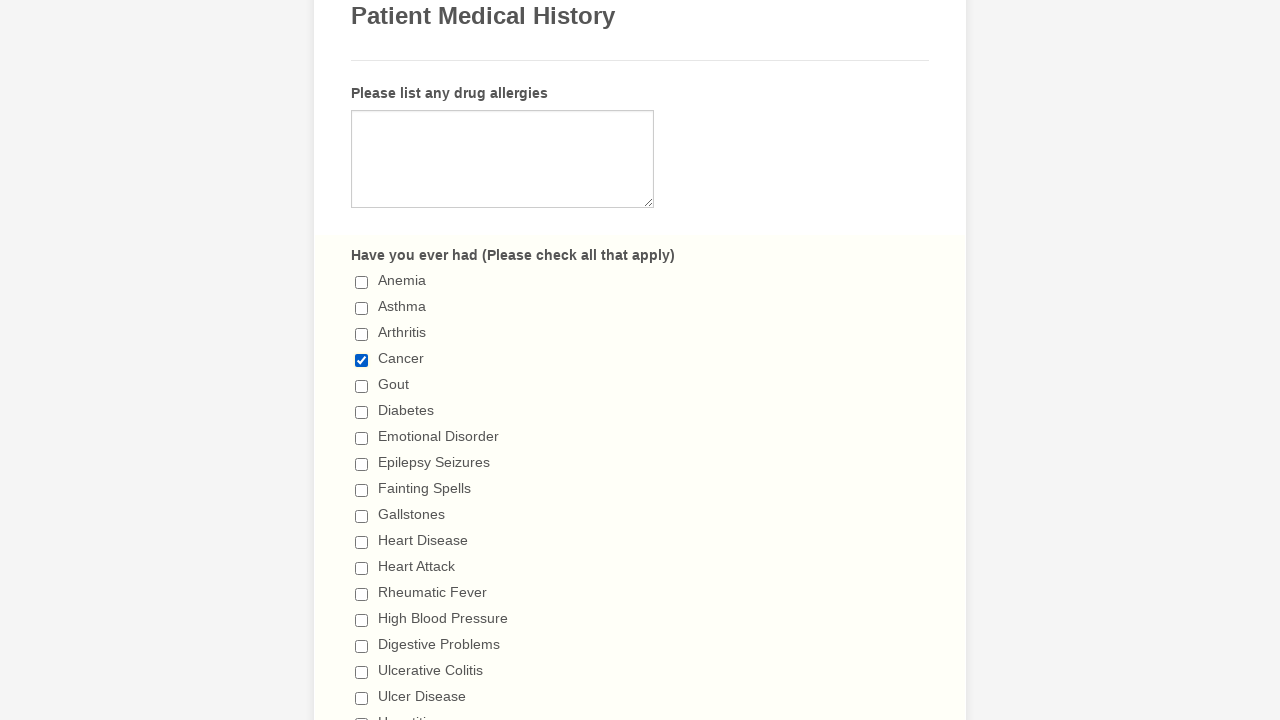

Clicked Fainting Spells checkbox to select it at (362, 490) on xpath=//input[@value='Fainting Spells']
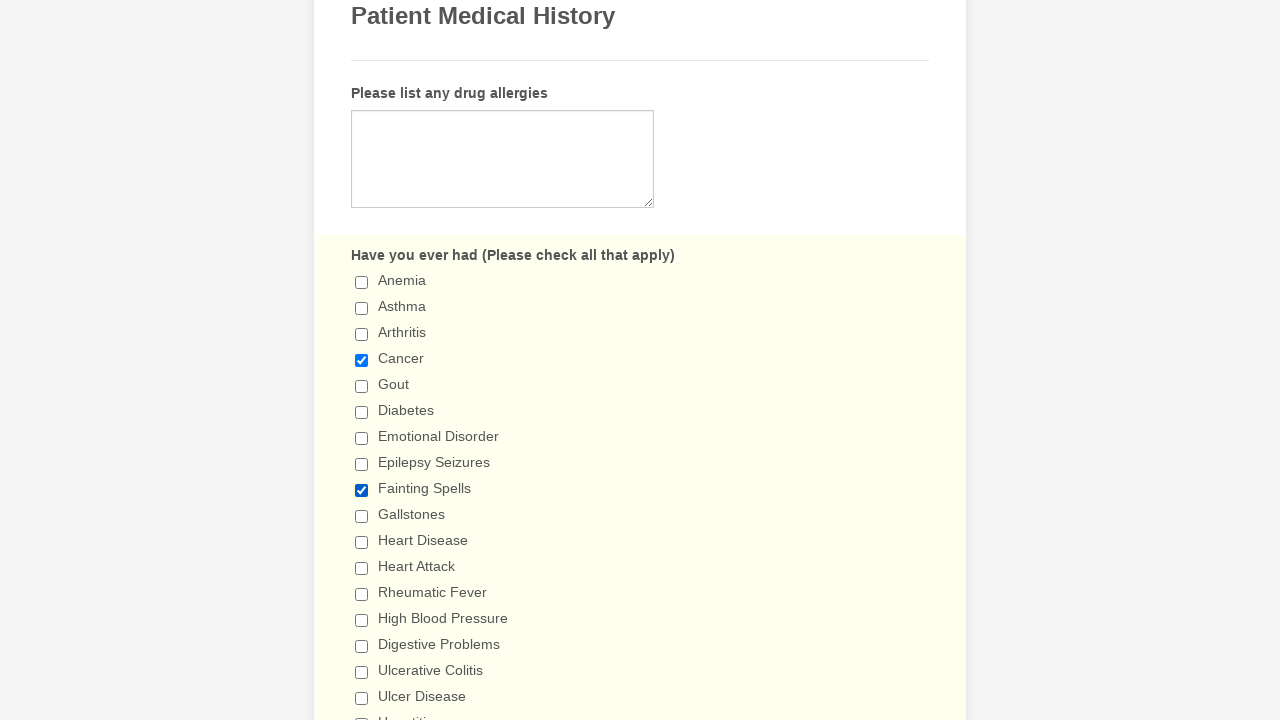

Verified Cancer checkbox is checked
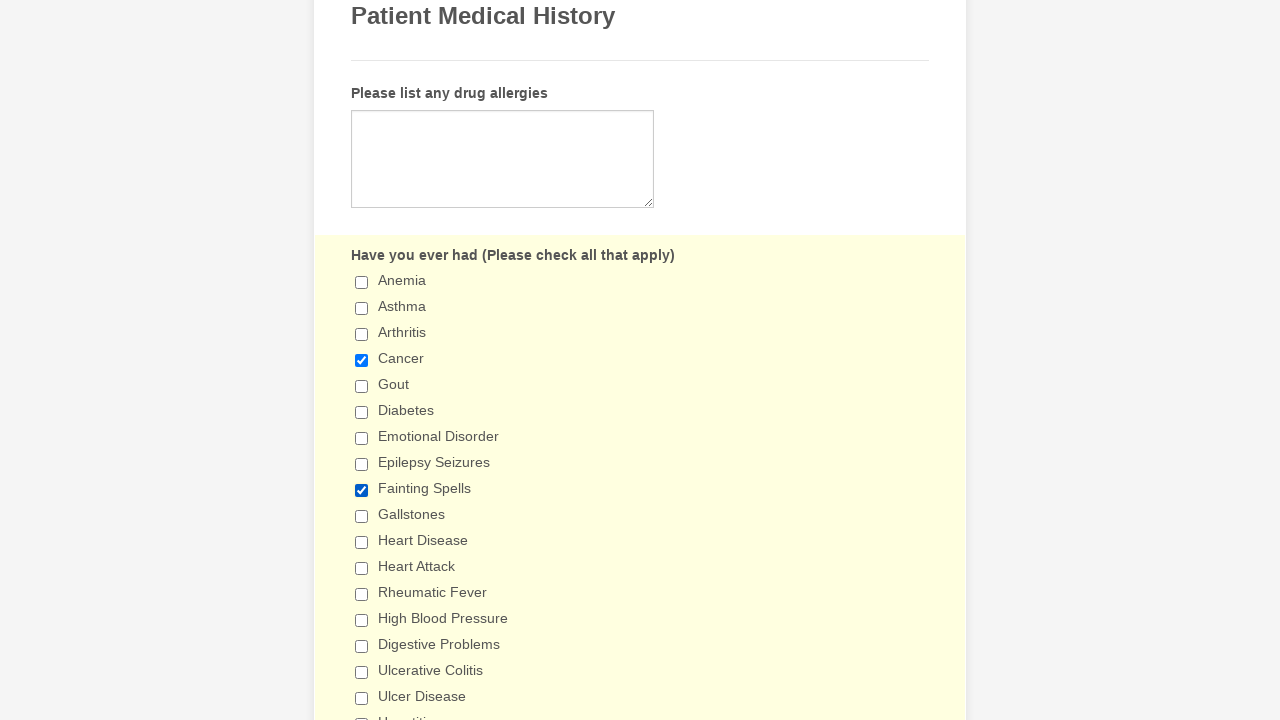

Verified Fainting Spells checkbox is checked
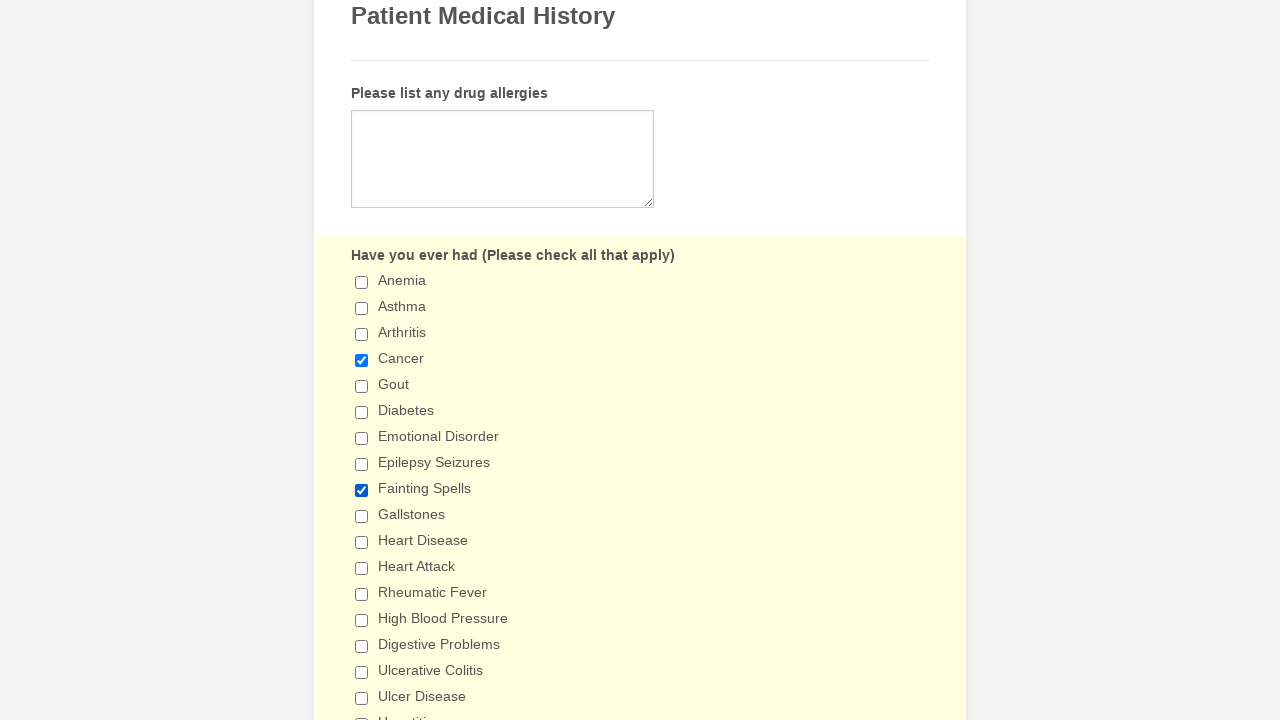

Selected '5+ days' radio button at (362, 361) on xpath=//input[@value='5+ days']
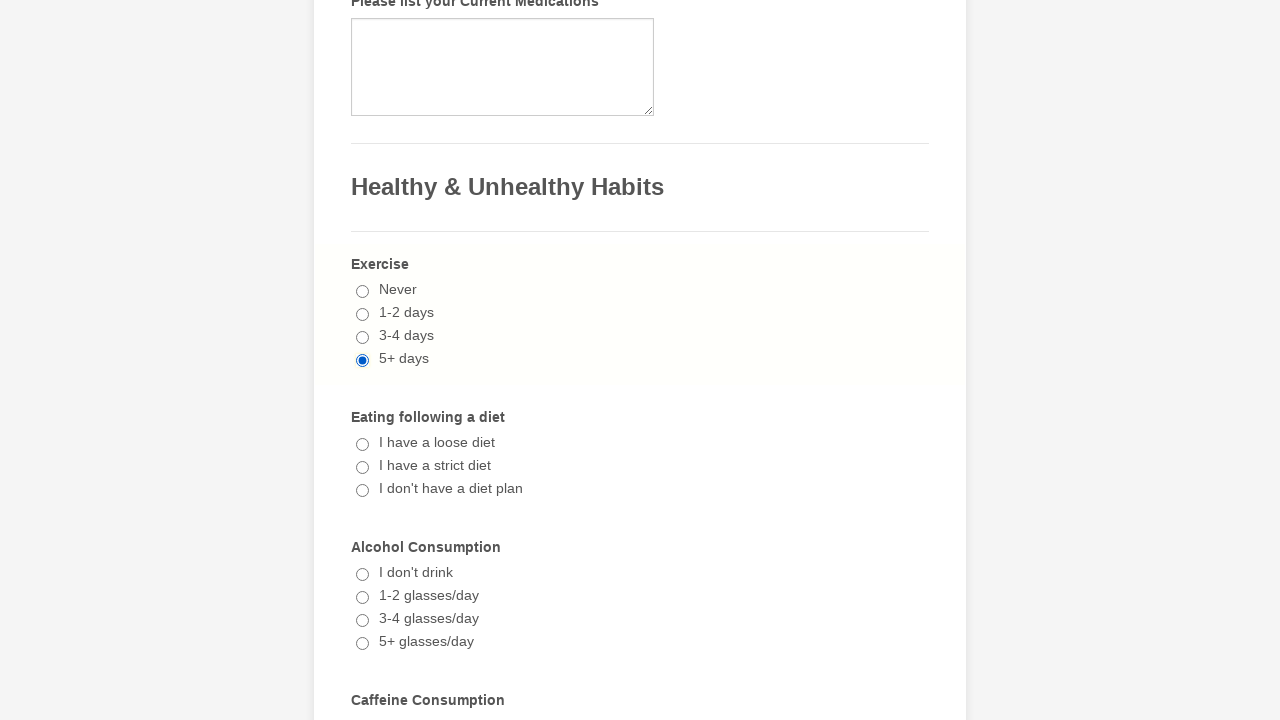

Selected '1-2 cups/day' radio button at (362, 361) on xpath=//input[@value='1-2 cups/day']
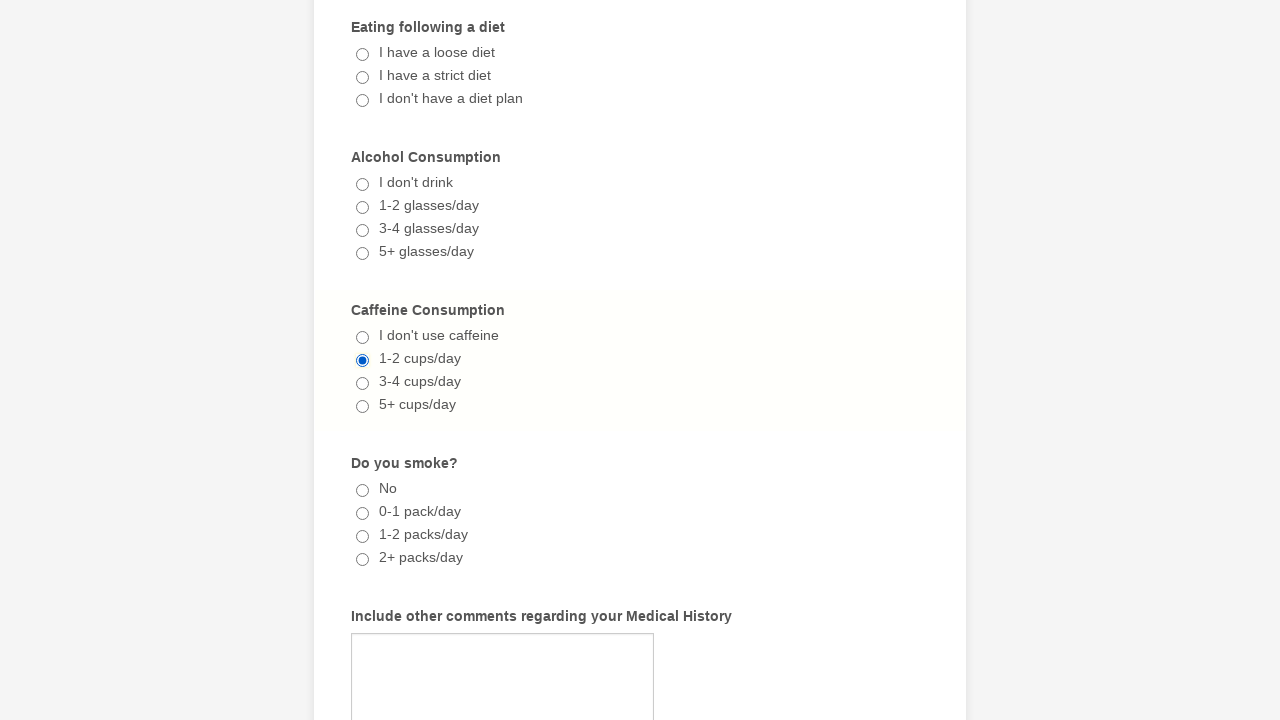

Clicked Cancer checkbox to deselect it at (362, 360) on xpath=//input[@value='Cancer']
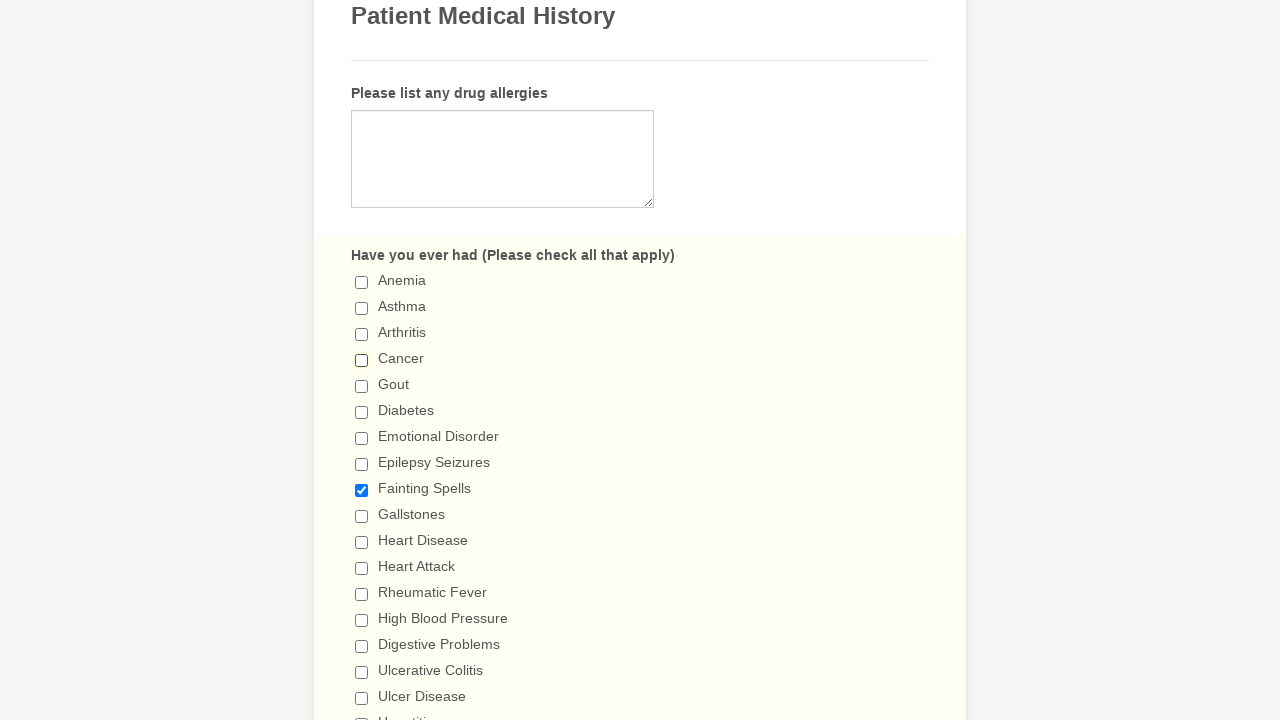

Clicked Fainting Spells checkbox to deselect it at (362, 490) on xpath=//input[@value='Fainting Spells']
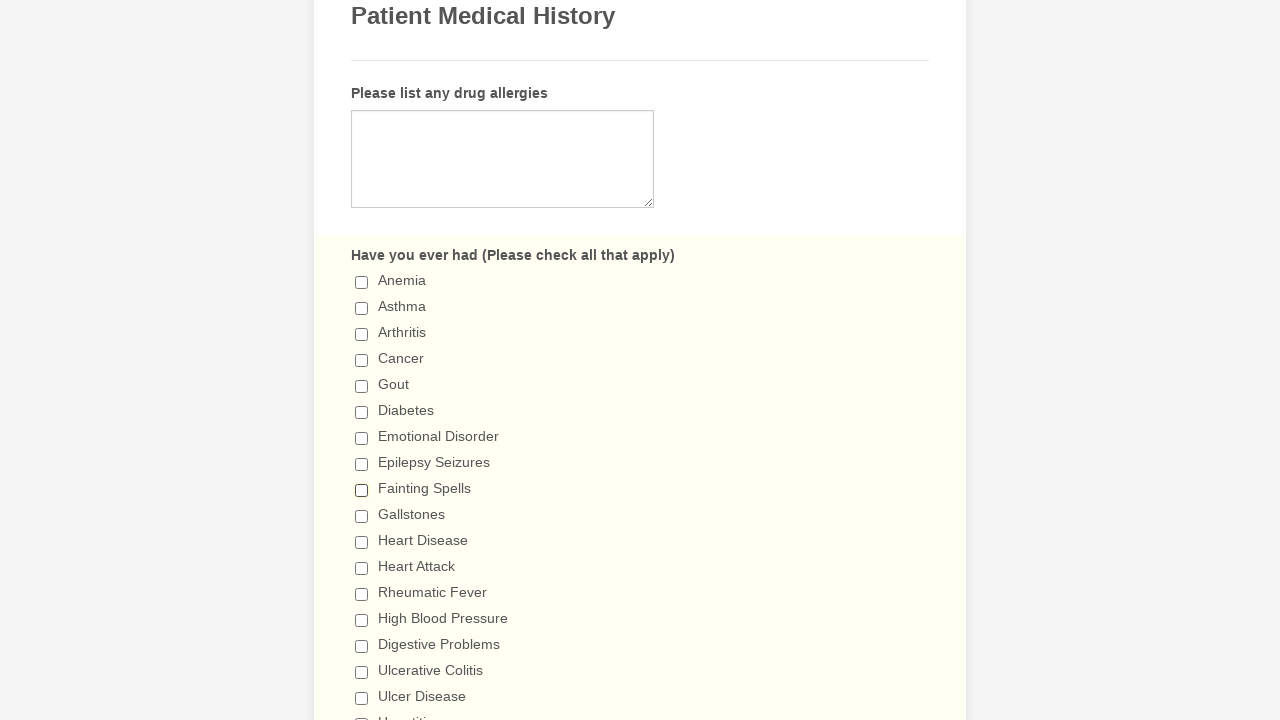

Verified Cancer checkbox is unchecked
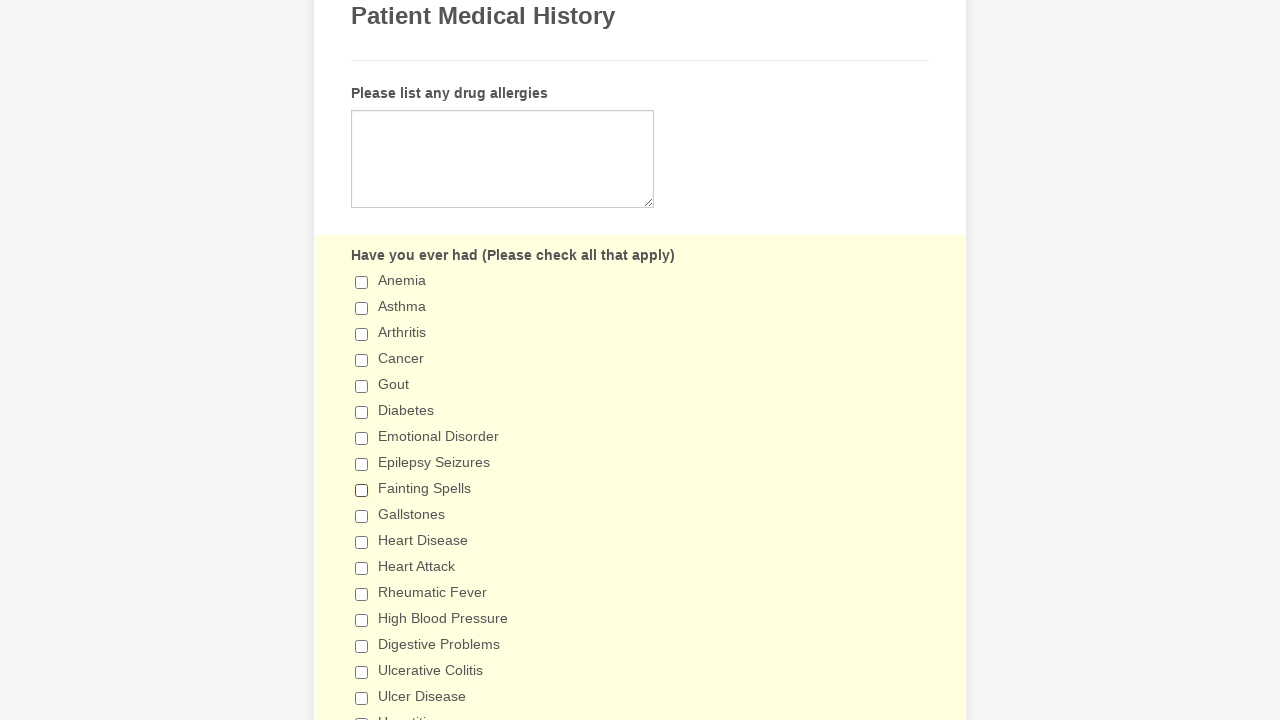

Verified Fainting Spells checkbox is unchecked
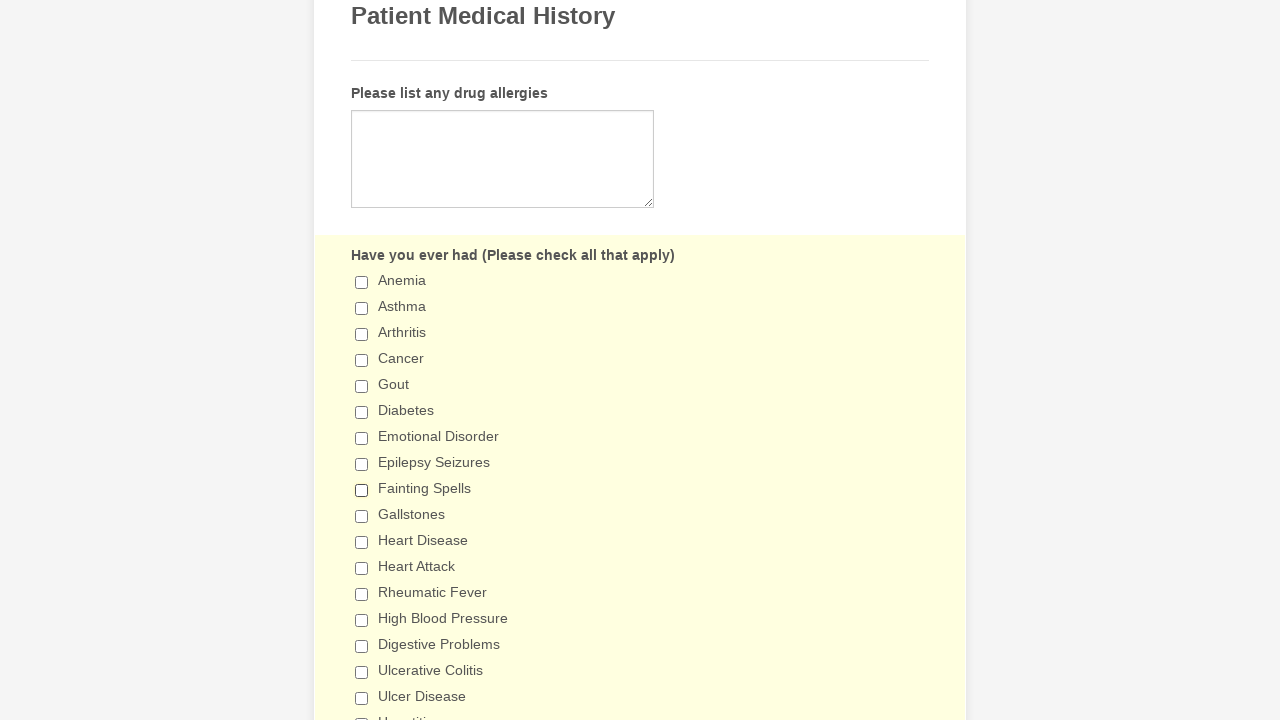

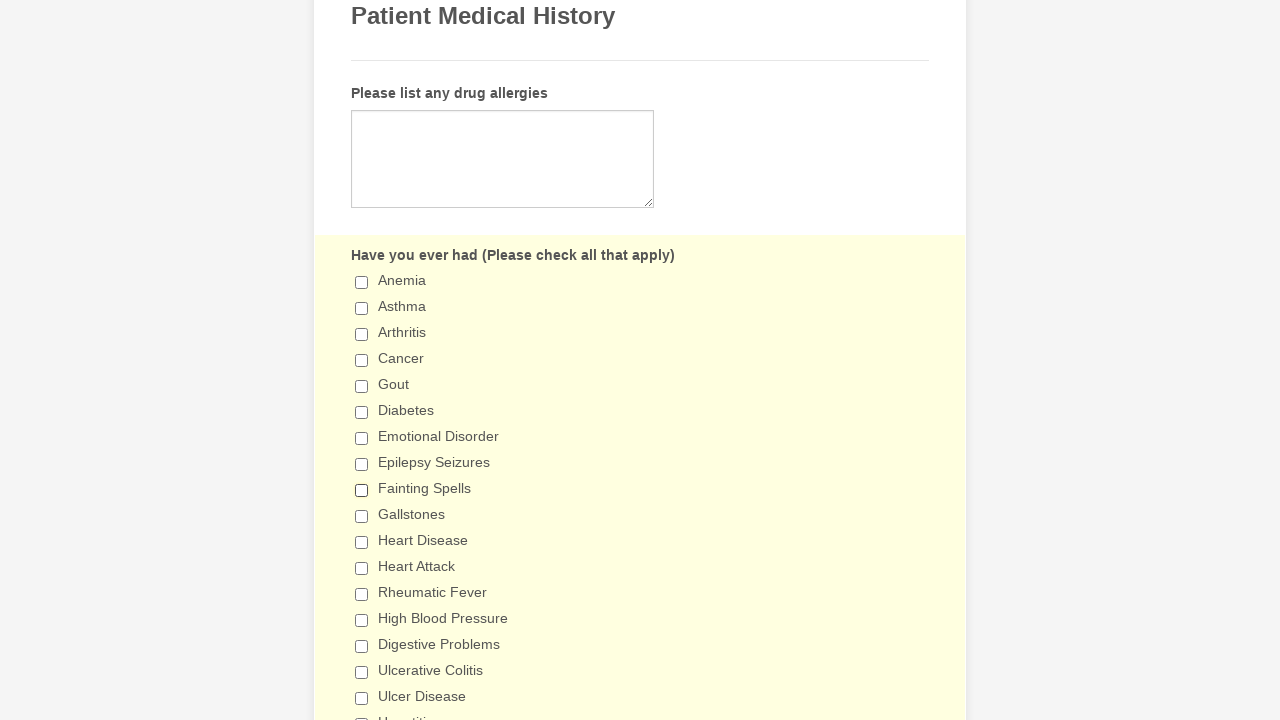